Tests using explicit wait with custom options including polling frequency and ignored exceptions to interact with a revealed element

Starting URL: https://www.selenium.dev/selenium/web/dynamic.html

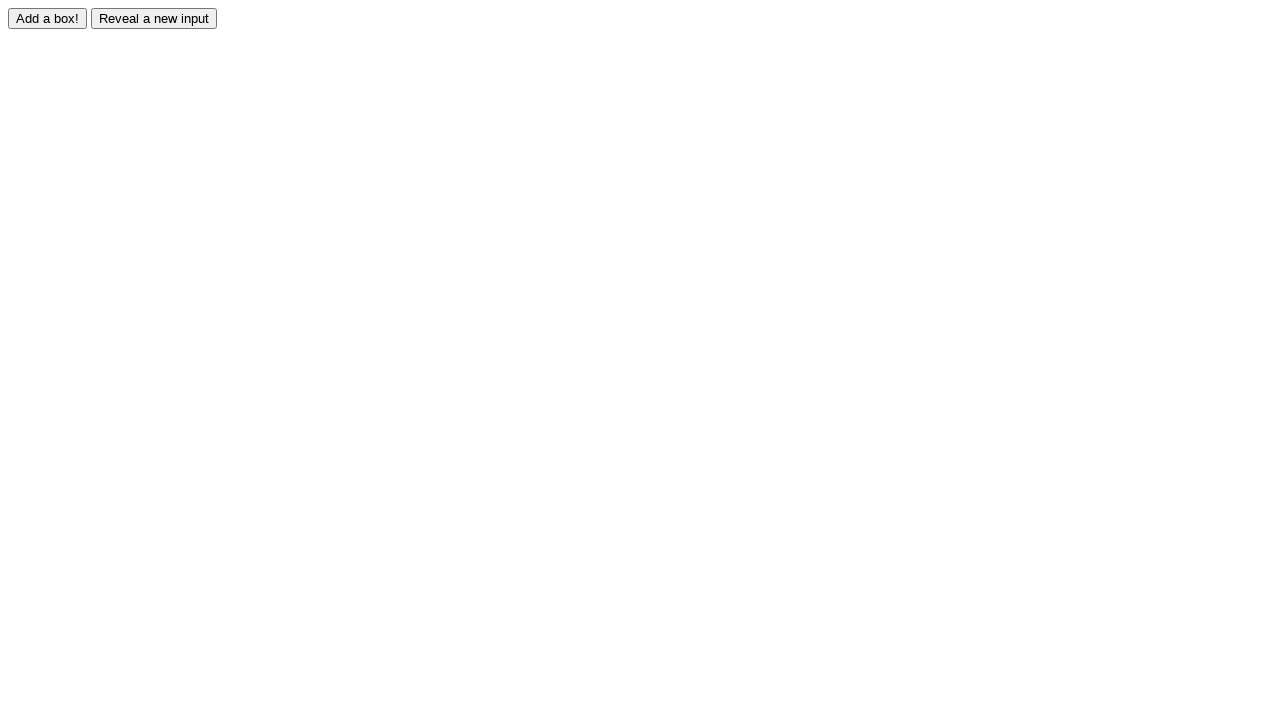

Got reference to the revealed element (#revealed)
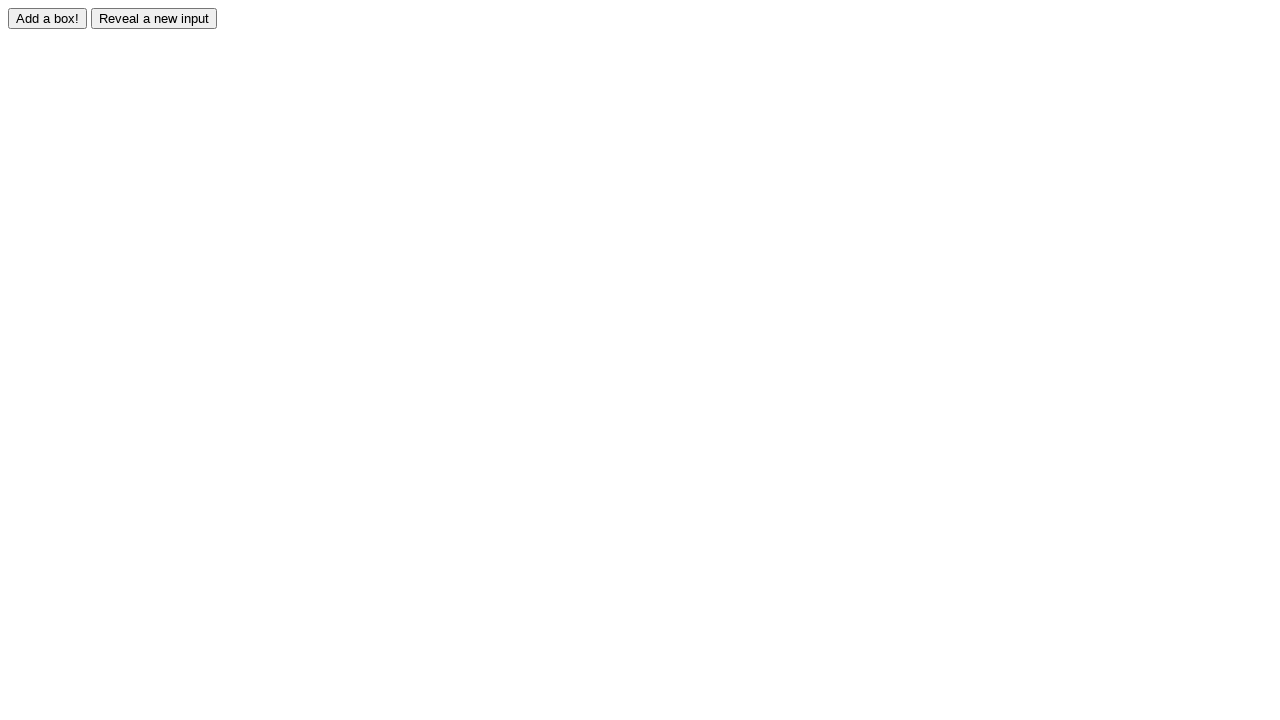

Clicked the reveal button to make element visible at (154, 18) on #reveal
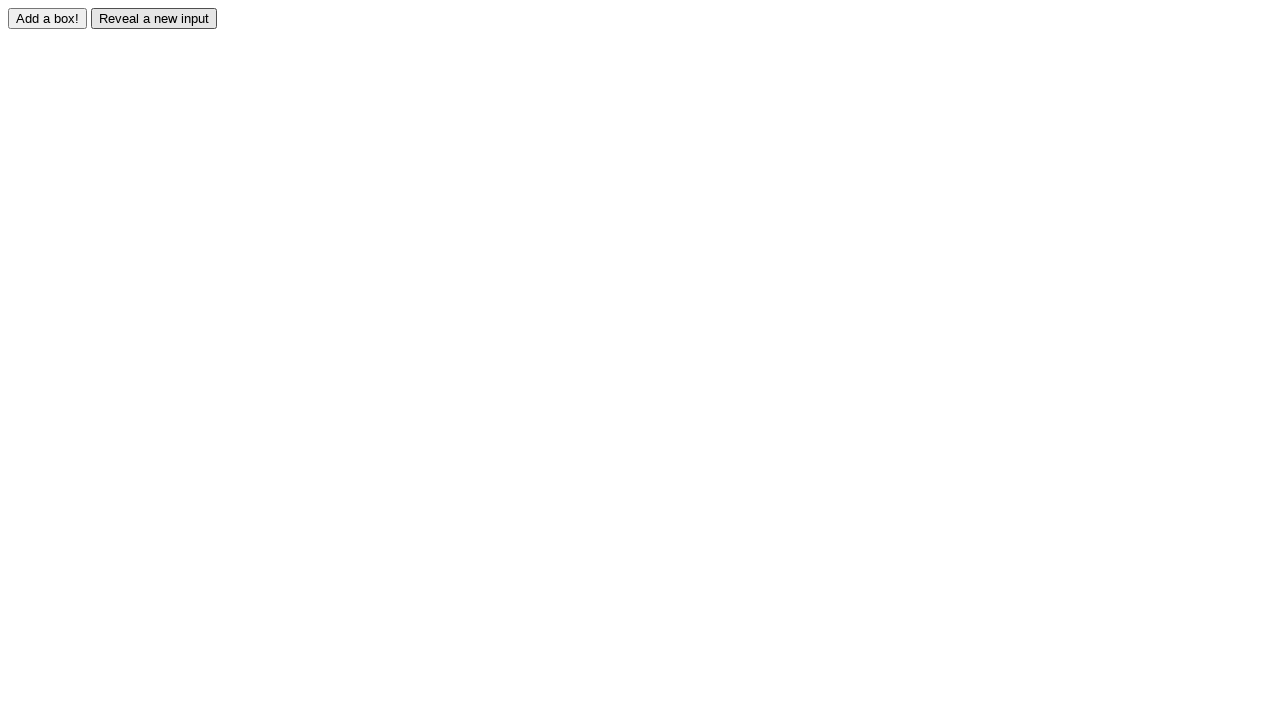

Element became visible after explicit wait with 2000ms timeout
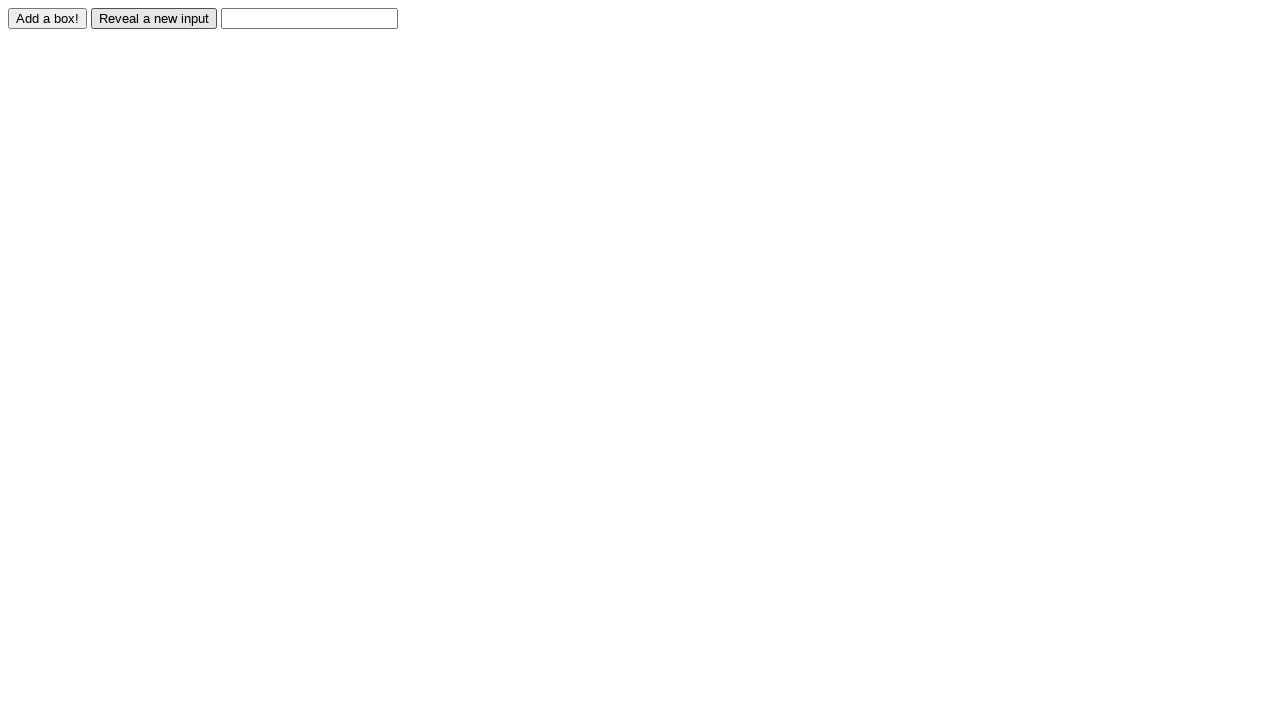

Filled the revealed input field with 'Displayed' on #revealed
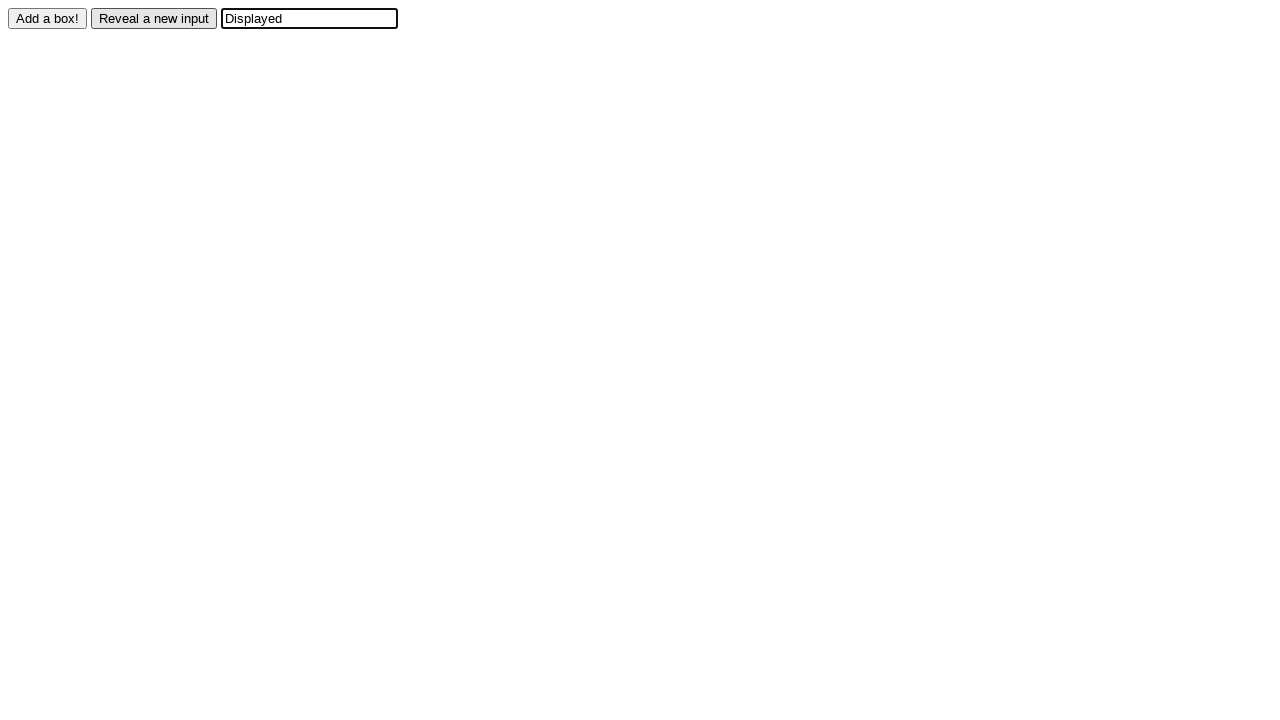

Verified that the input value equals 'Displayed'
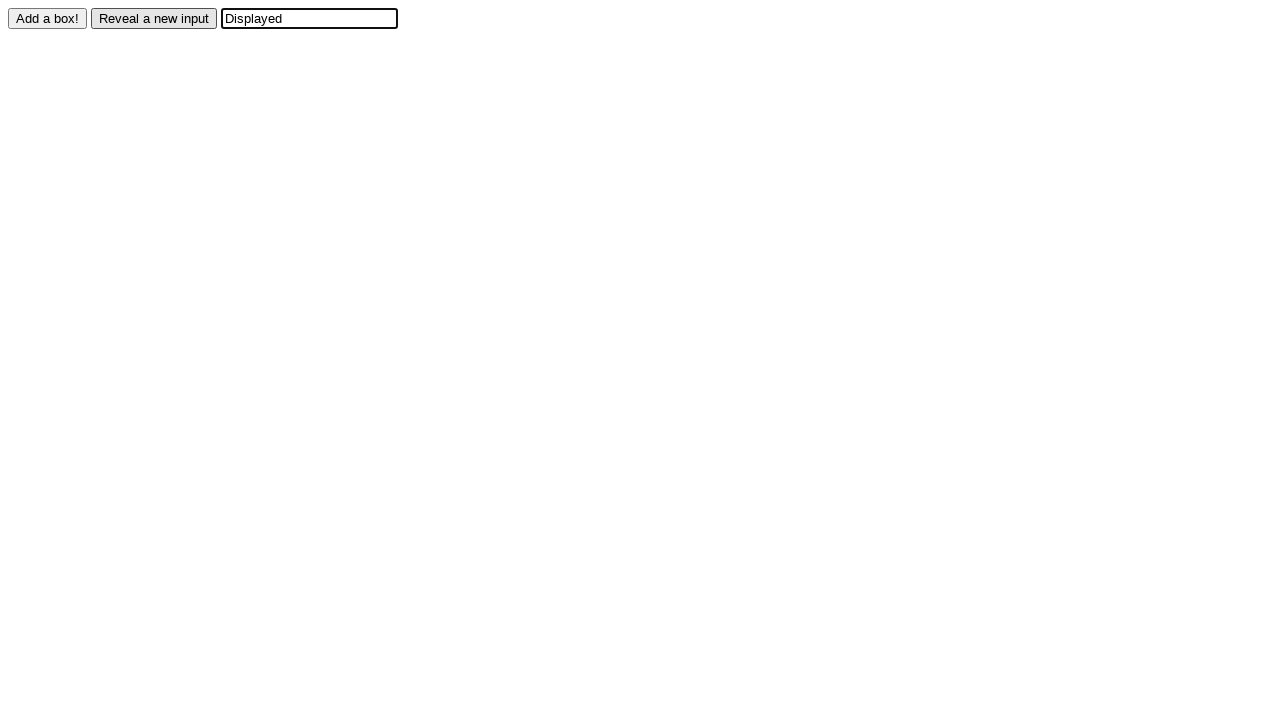

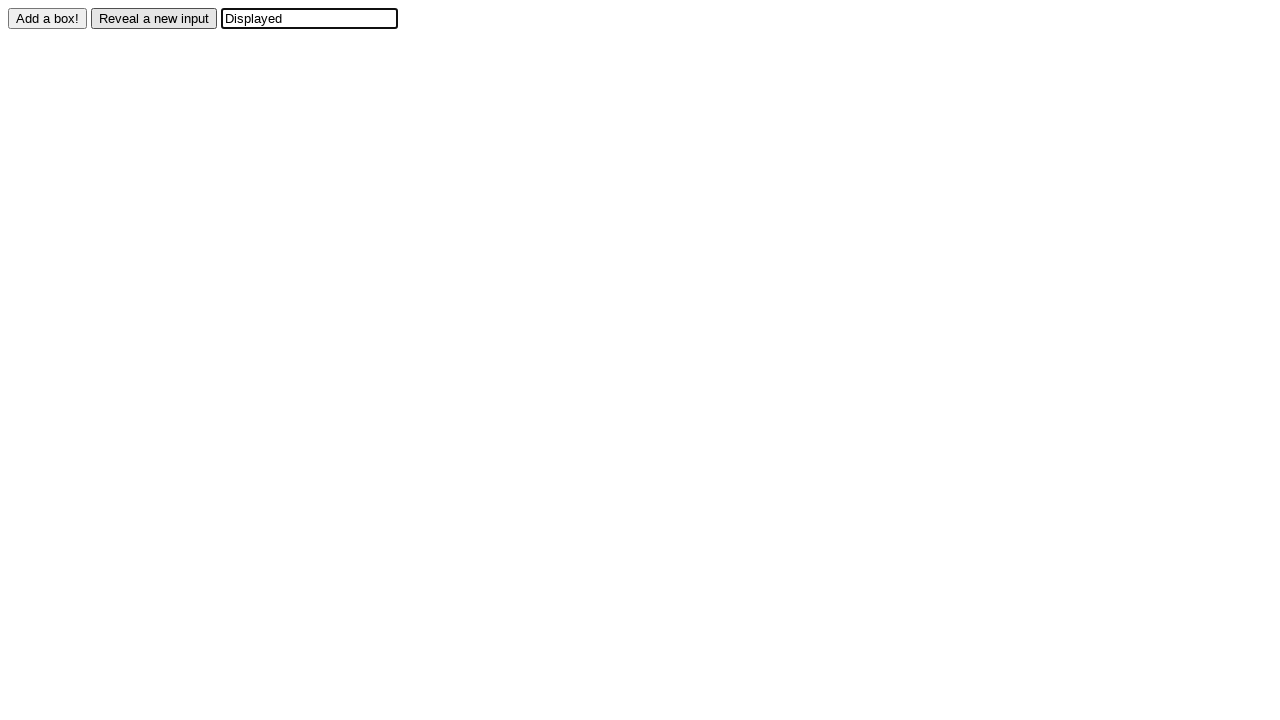